Tests checkbox interaction by checking if a "remember me" checkbox is selected and toggling its state accordingly

Starting URL: https://mail.rediff.com/cgi-bin/login.cgi

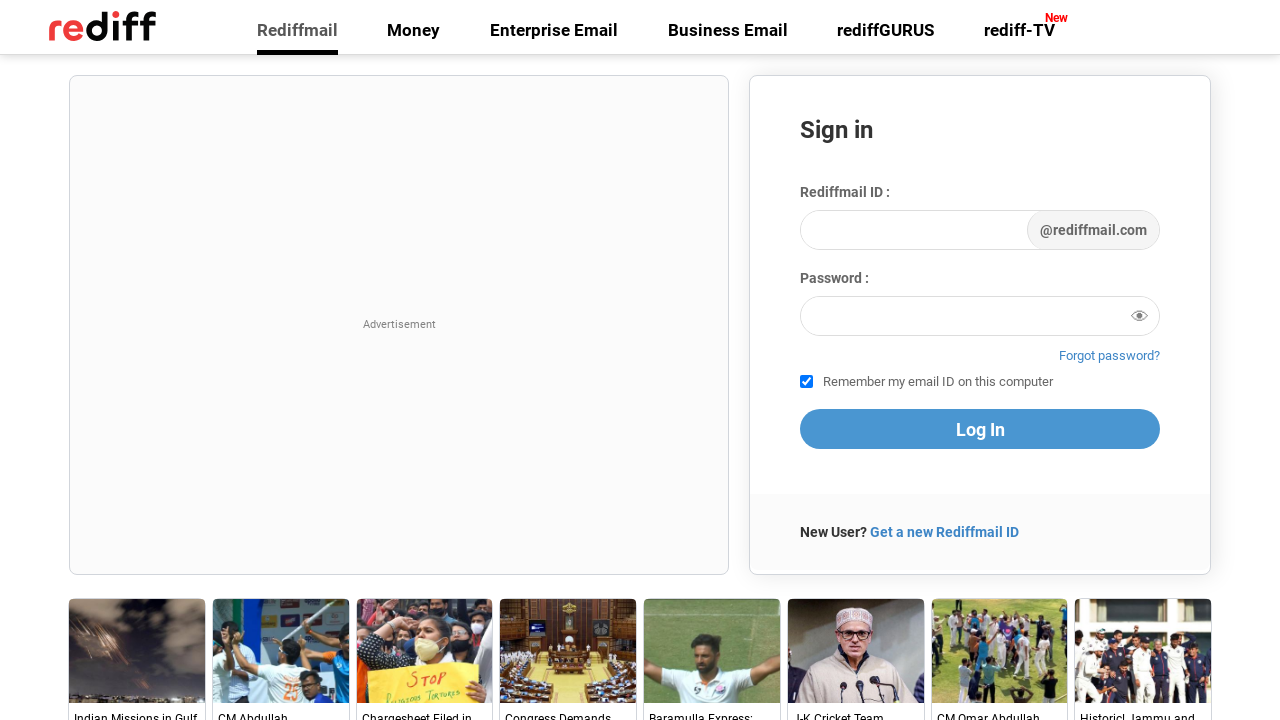

Located the 'remember me' checkbox element
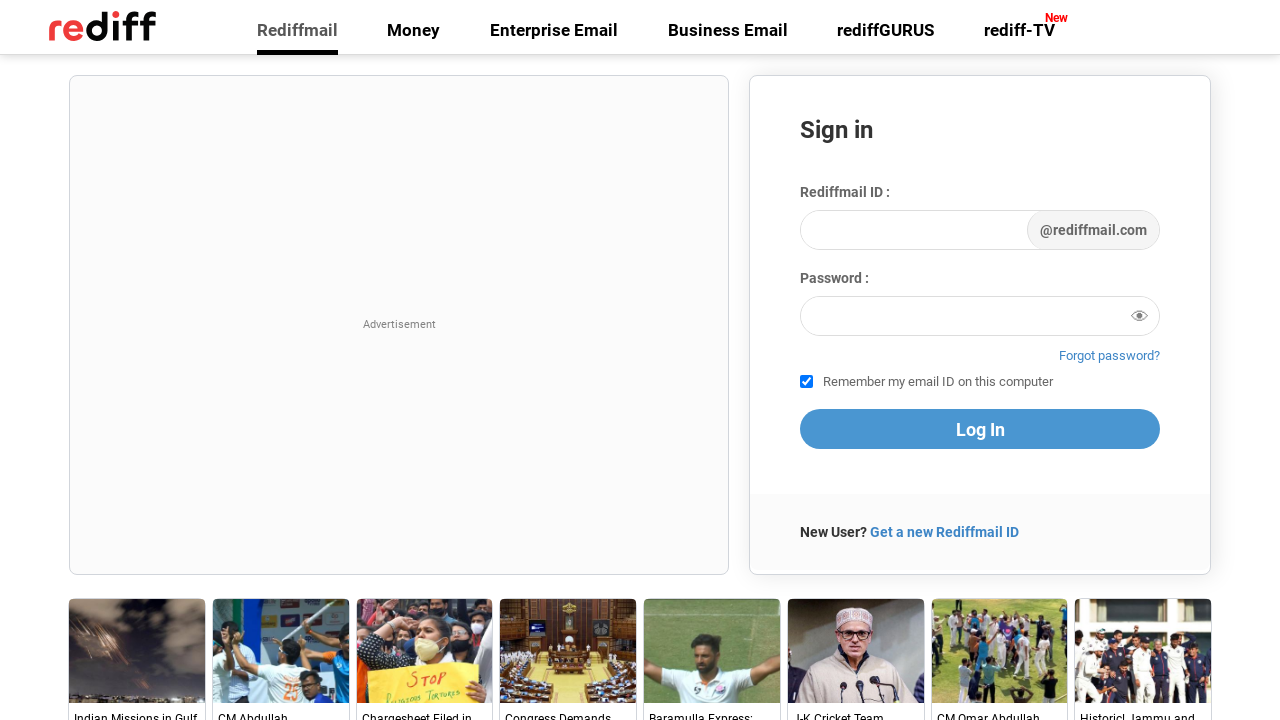

Checkbox is currently checked
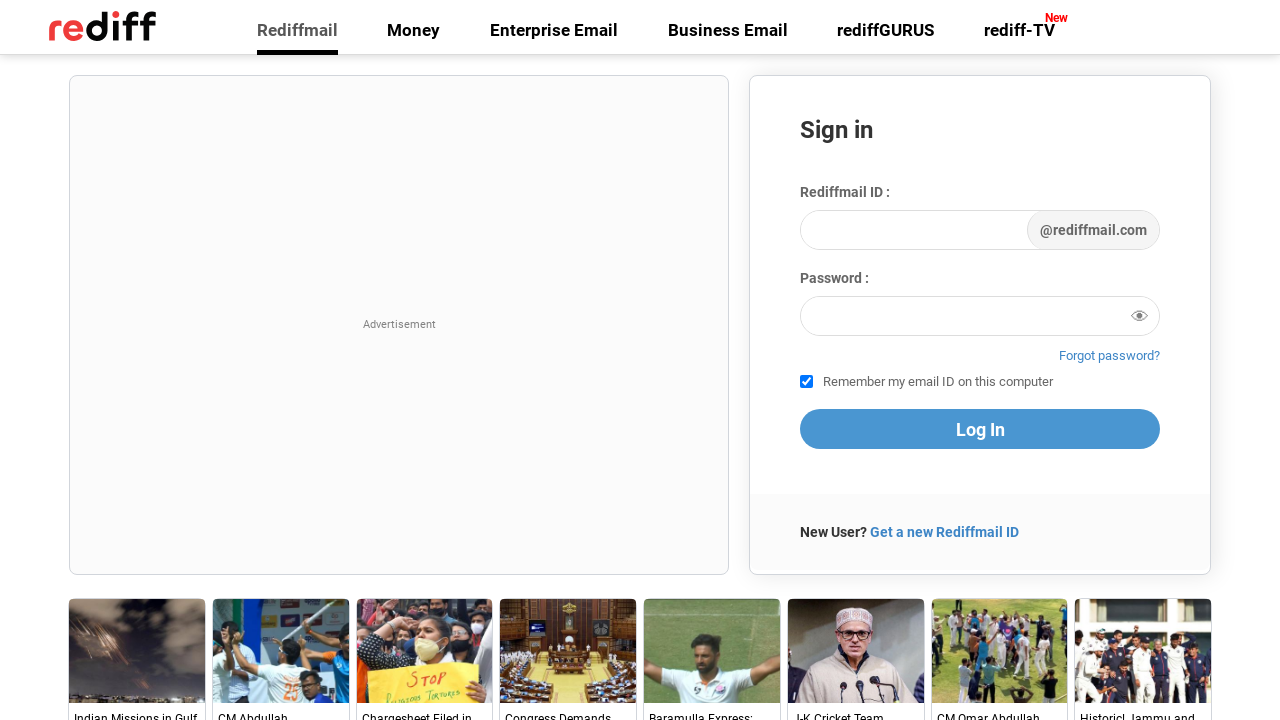

Unchecked the 'remember me' checkbox at (806, 382) on #remember
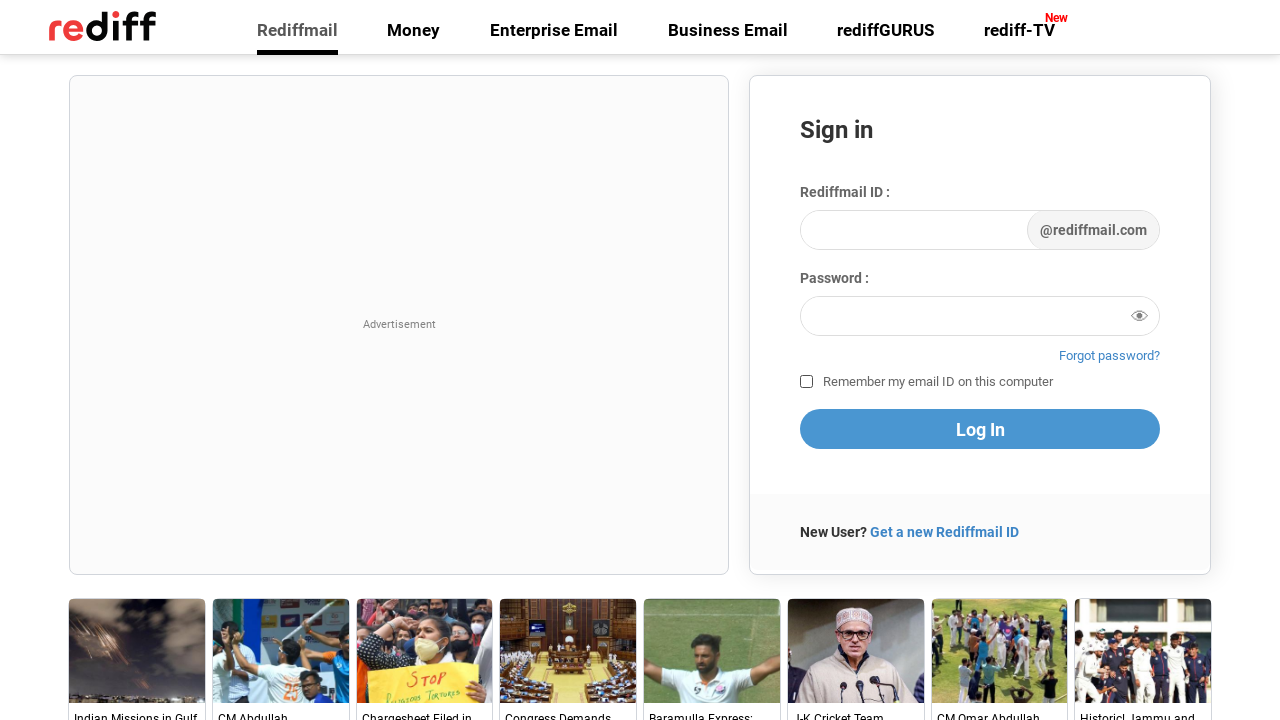

Waited 1 second to observe checkbox state change
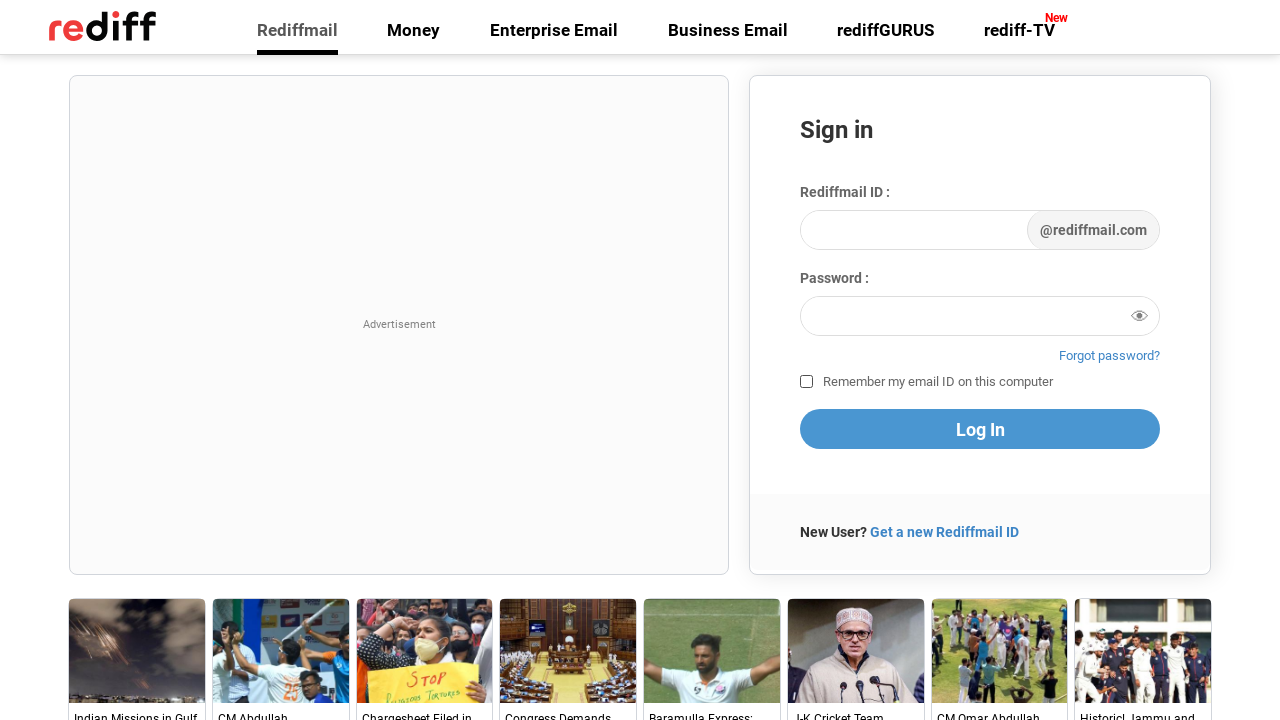

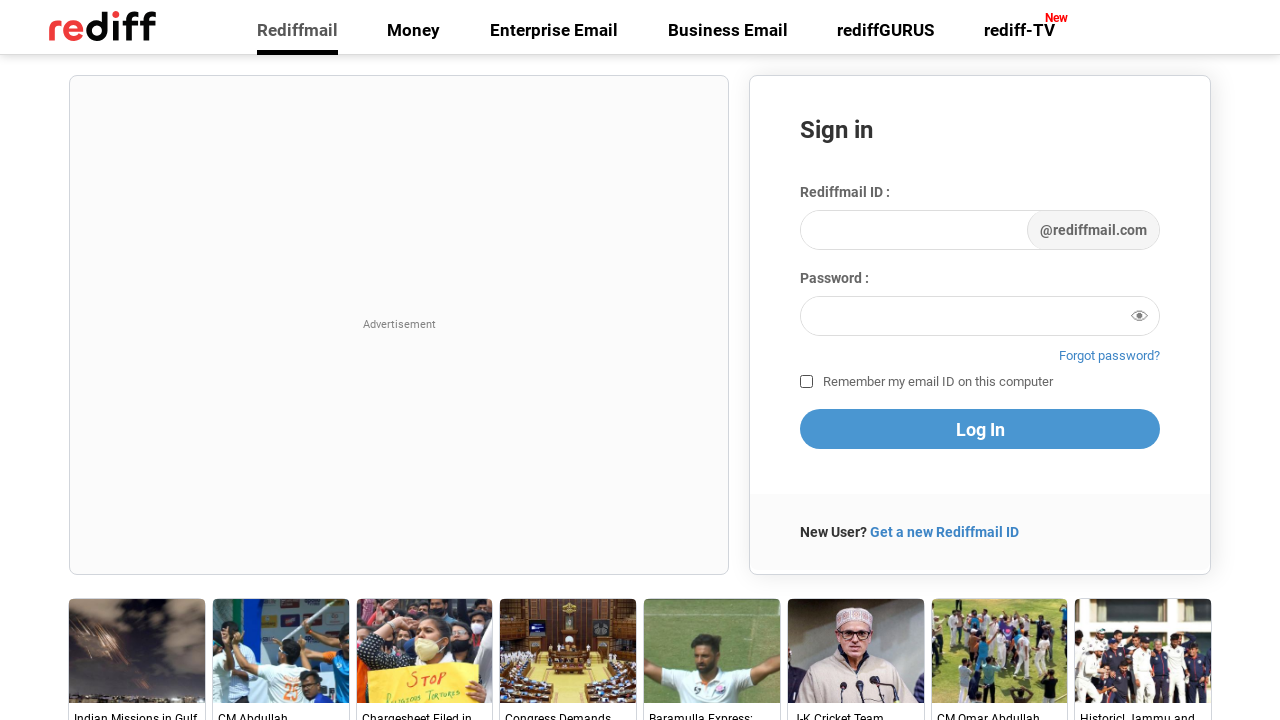